Tests JavaScript prompt popup by clicking a button to trigger the prompt, entering text, accepting it, and verifying the entered text is displayed

Starting URL: https://pragmatictesters.github.io/selenium-webdriver-examples/javascript-popups.html

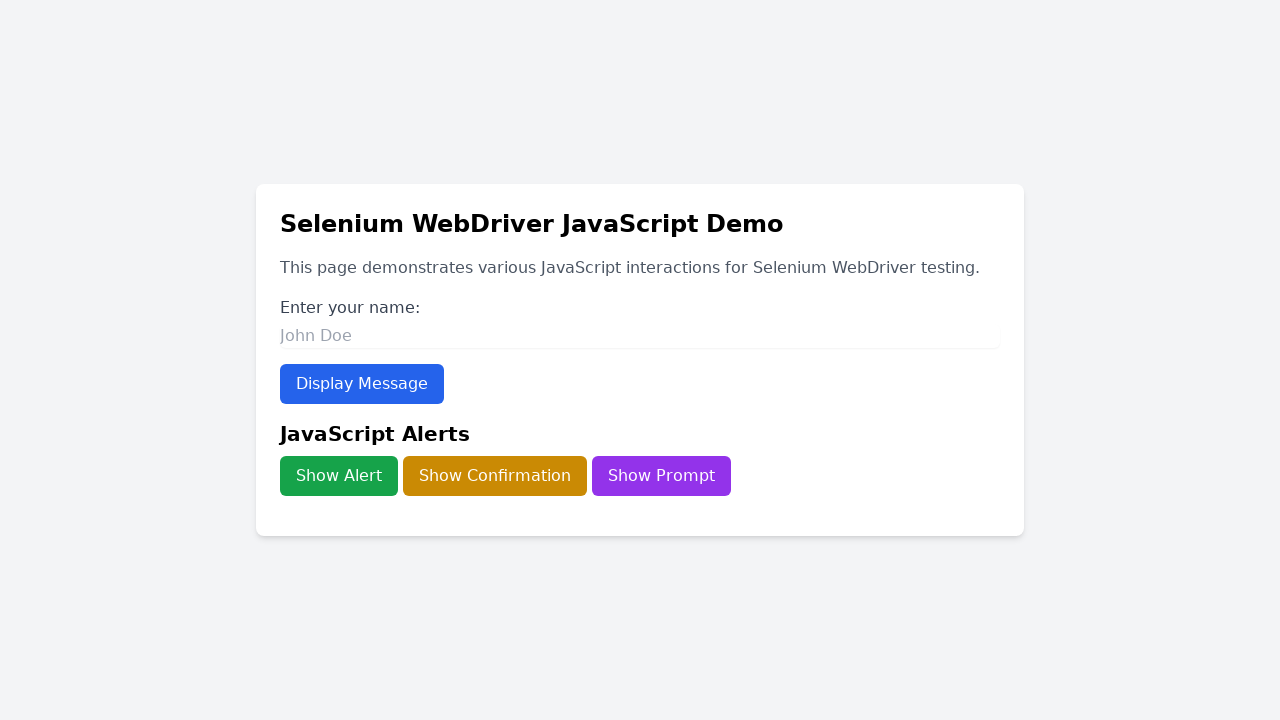

Set up dialog handler to accept prompt with text 'Playwright'
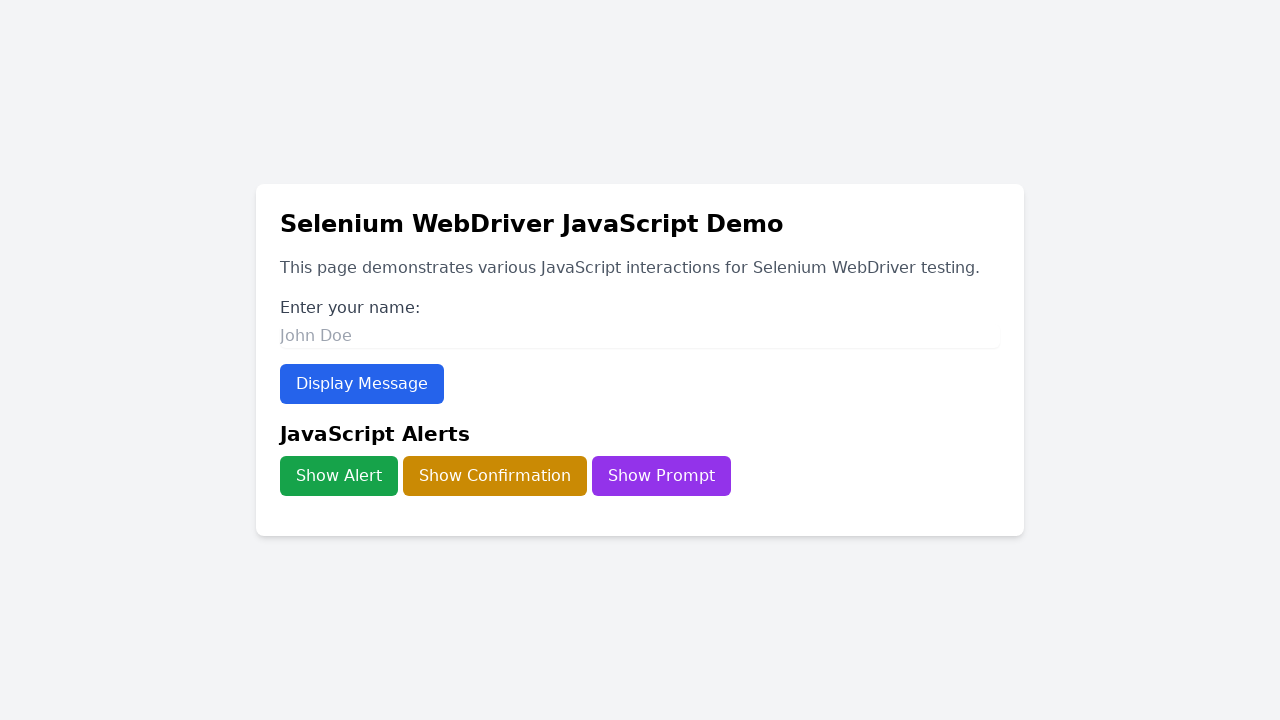

Clicked 'Show Prompt' button to trigger JavaScript prompt at (662, 476) on xpath=//button[text()='Show Prompt']
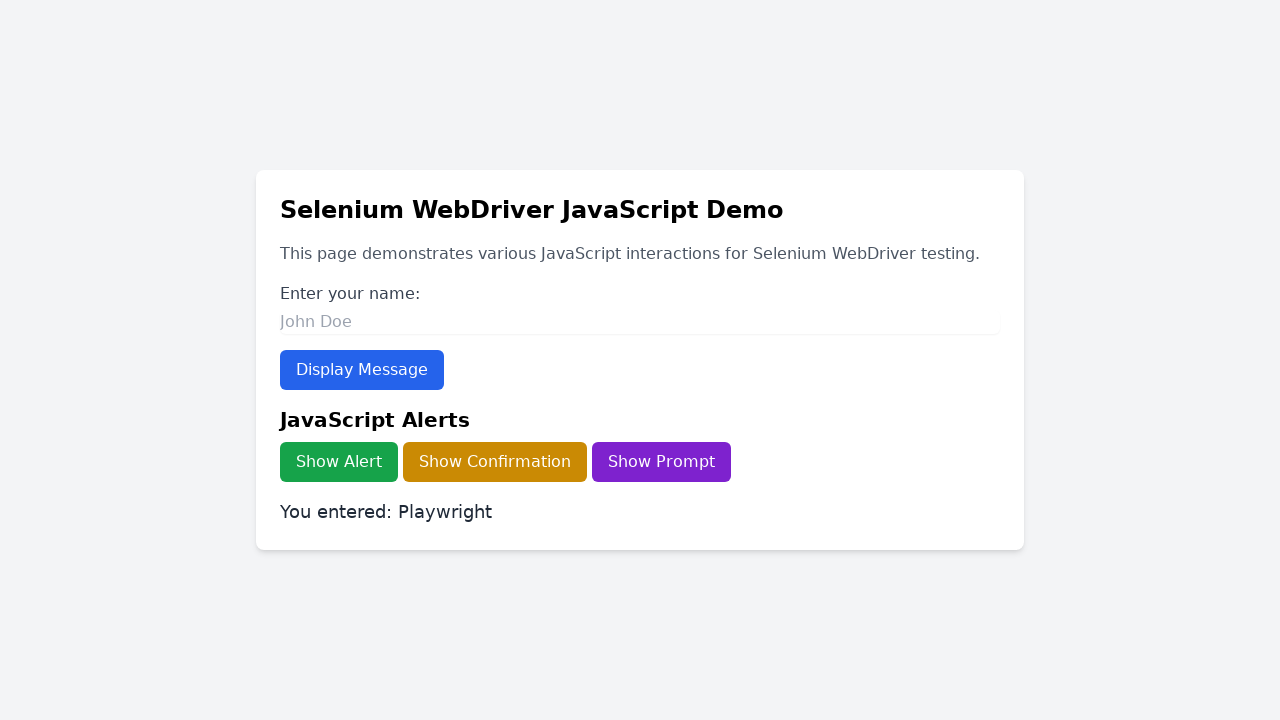

Output message element loaded after prompt was accepted
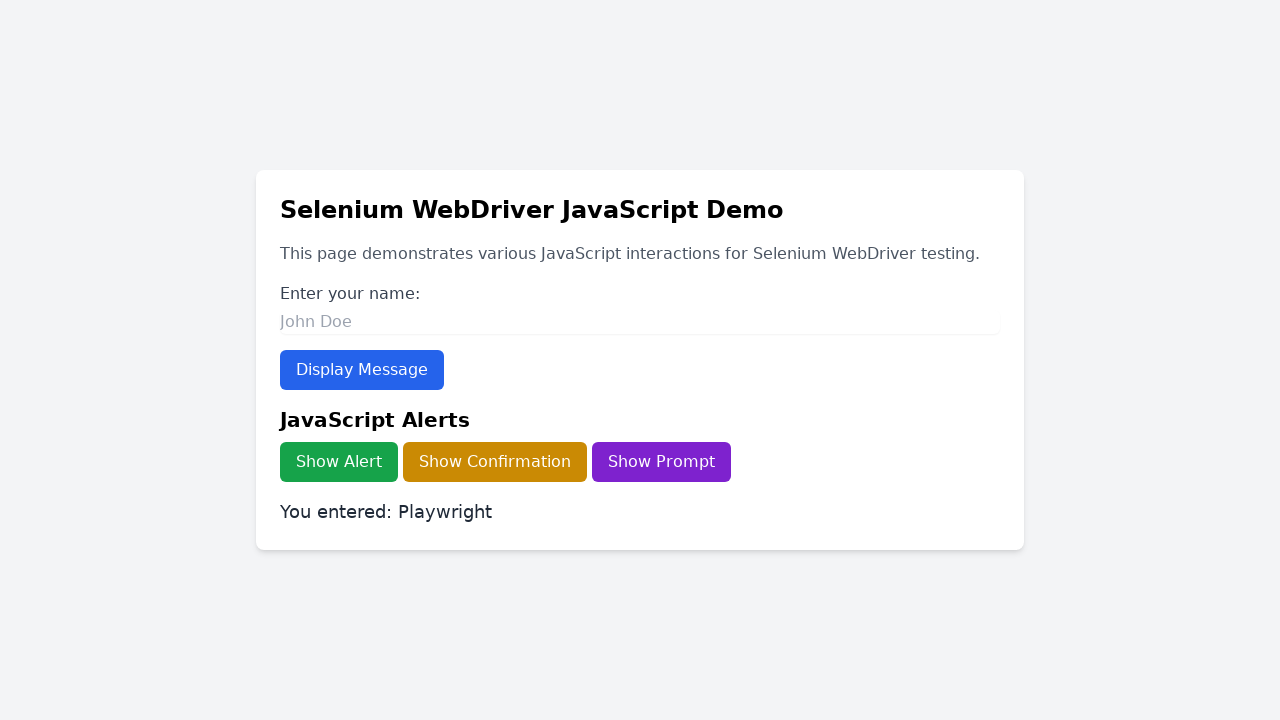

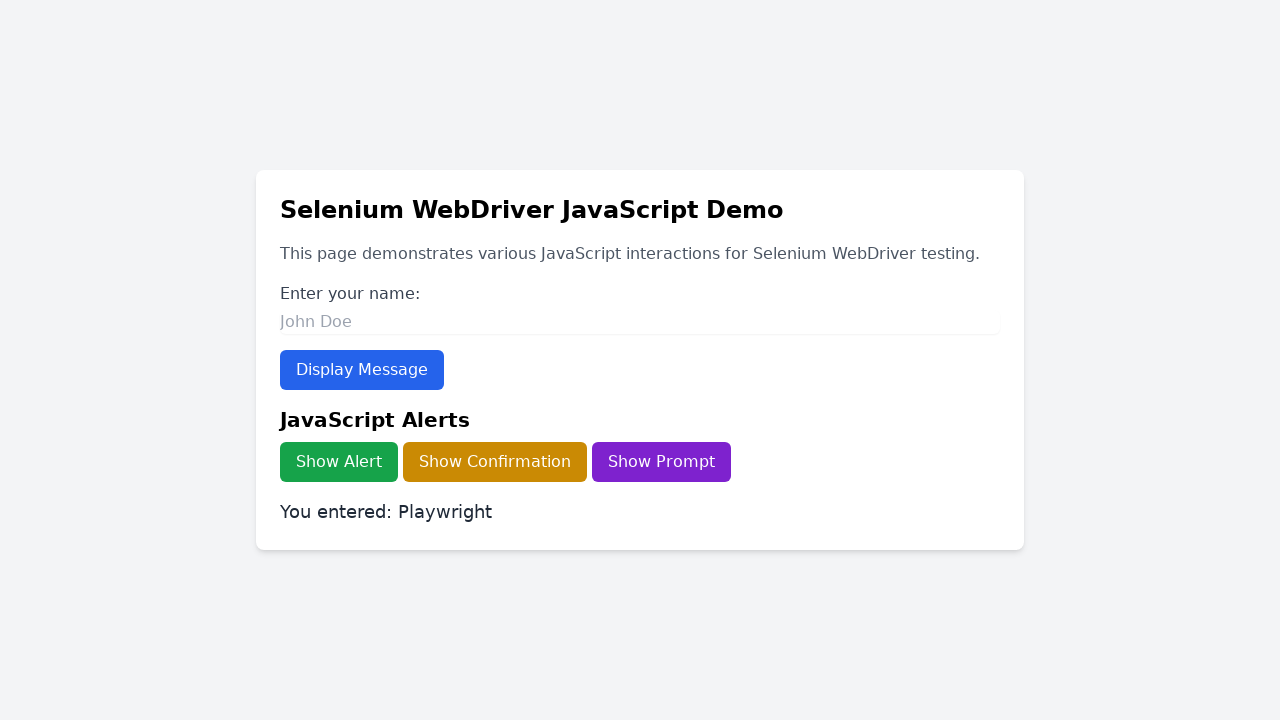